Scrolls to a fixed header table, scrolls within the table container, and calculates the sum of values in the fourth column

Starting URL: https://www.rahulshettyacademy.com/AutomationPractice/

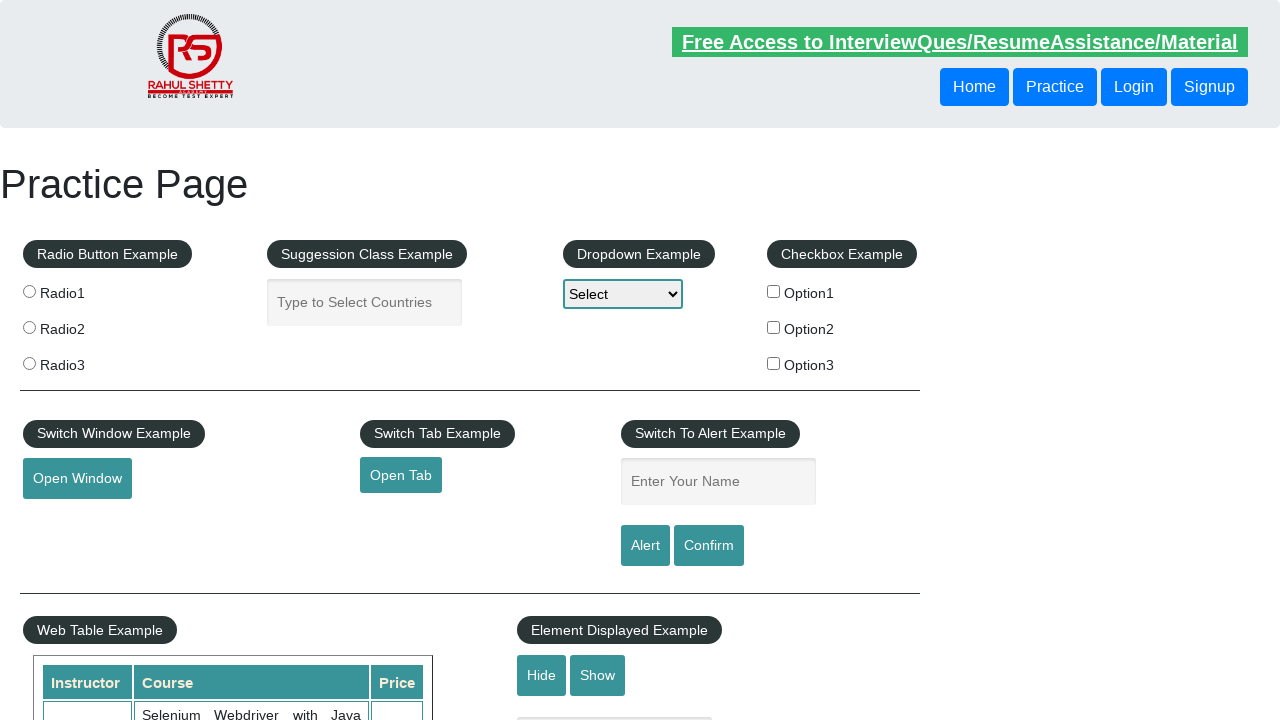

Scrolled down the page by 500px
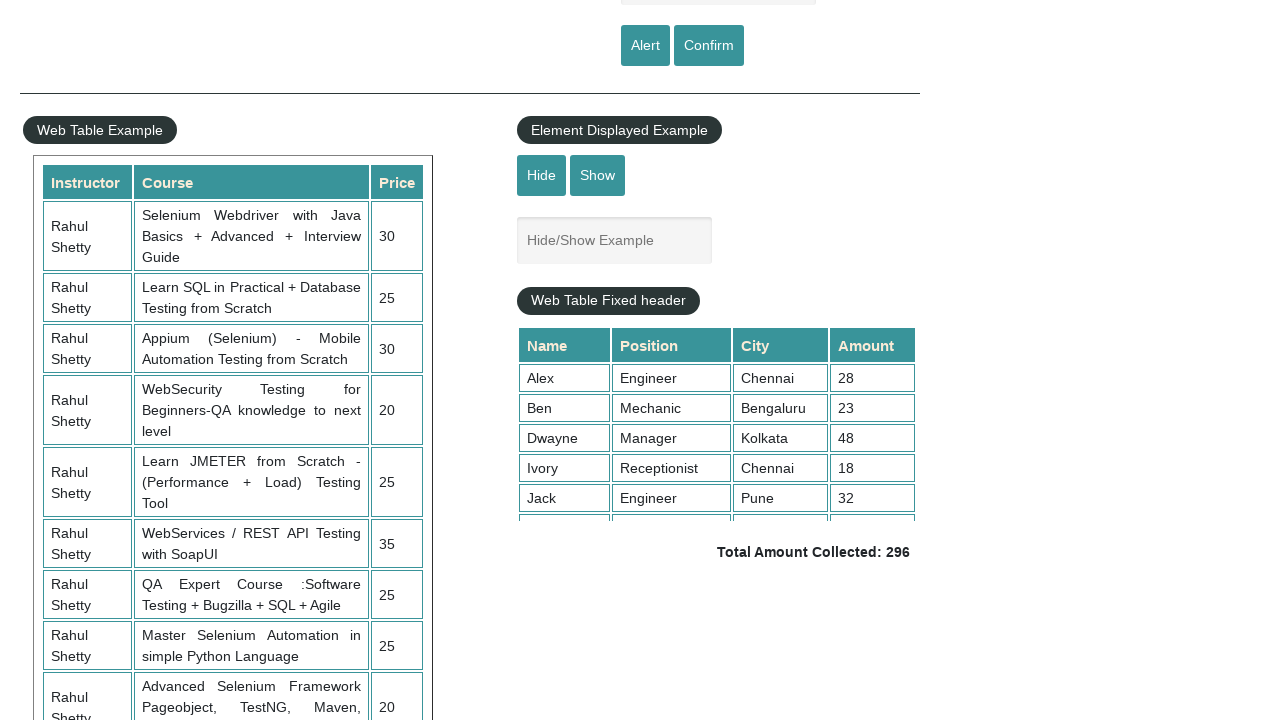

Scrolled within the fixed header table container by 500px
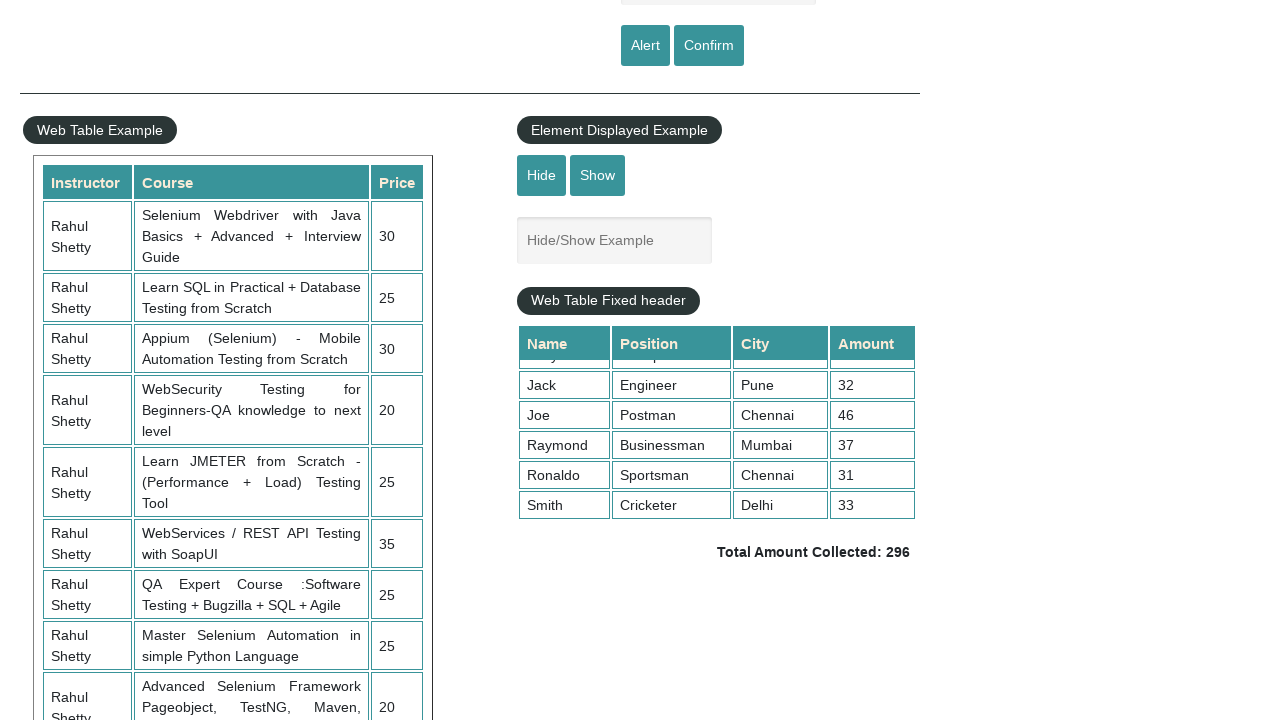

Retrieved all cells from the fourth column of the table
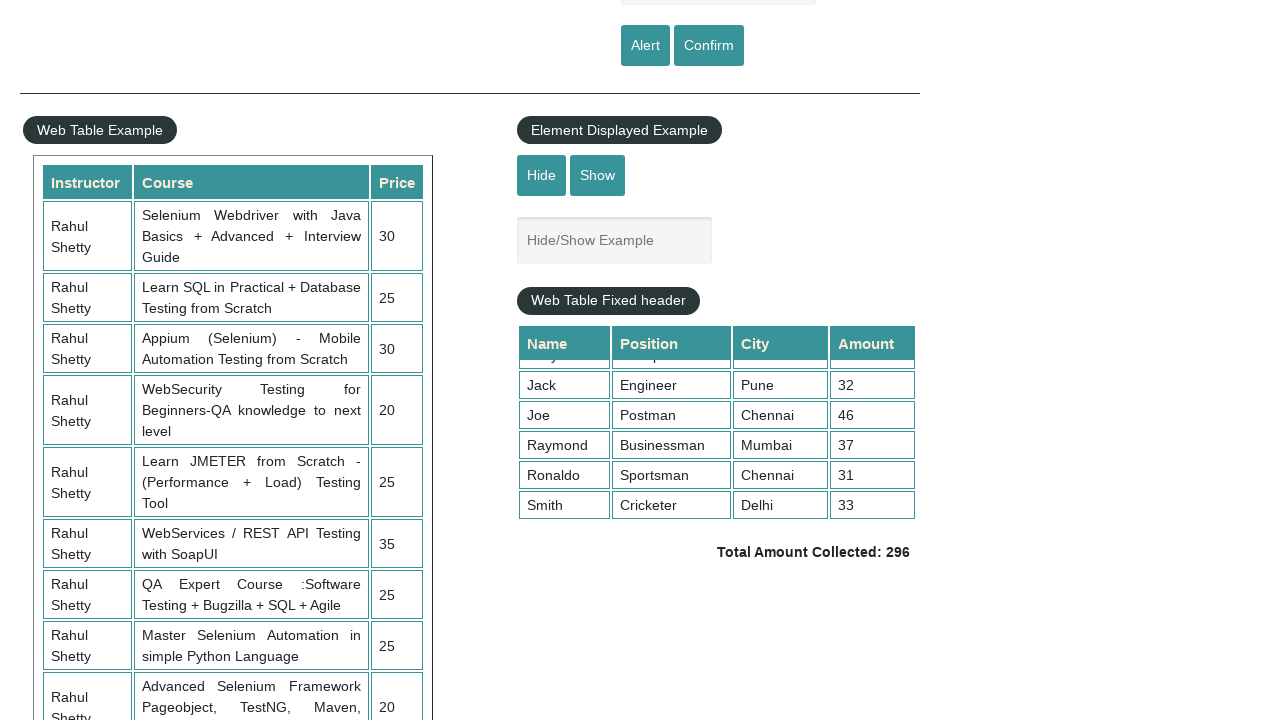

Extracted and summed value from fourth column cell: 28, running total: 28
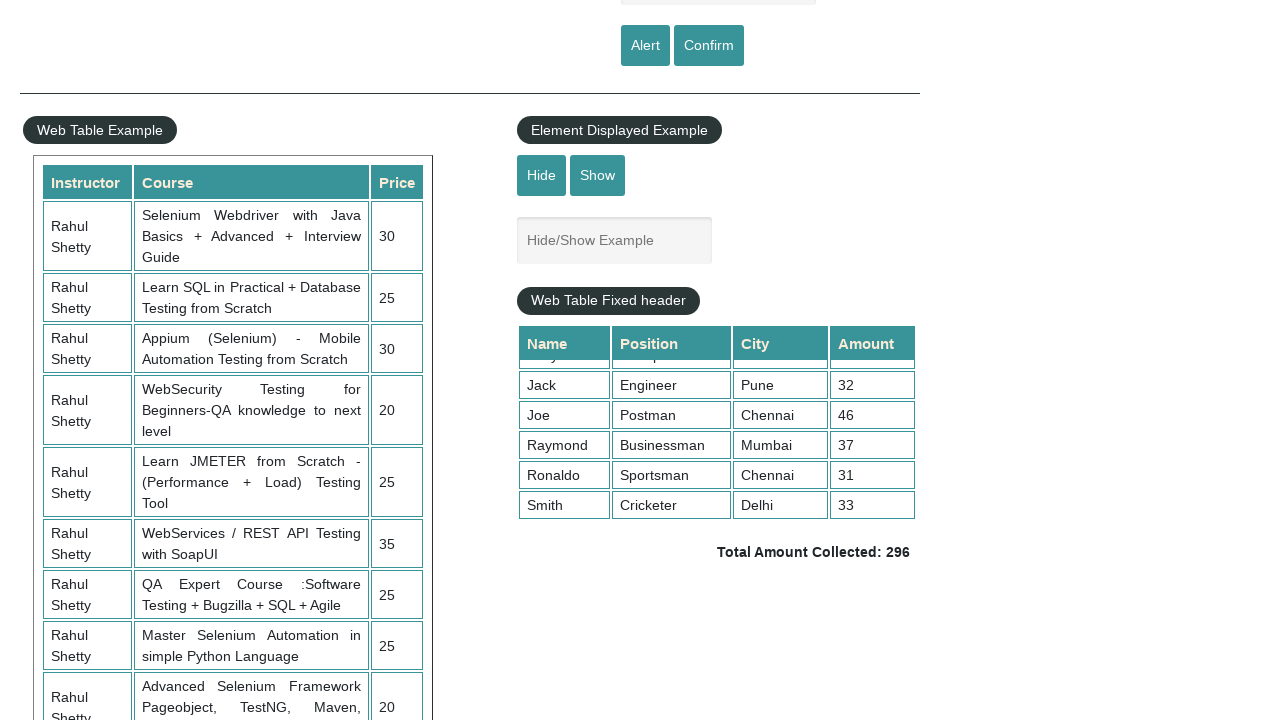

Extracted and summed value from fourth column cell: 23, running total: 51
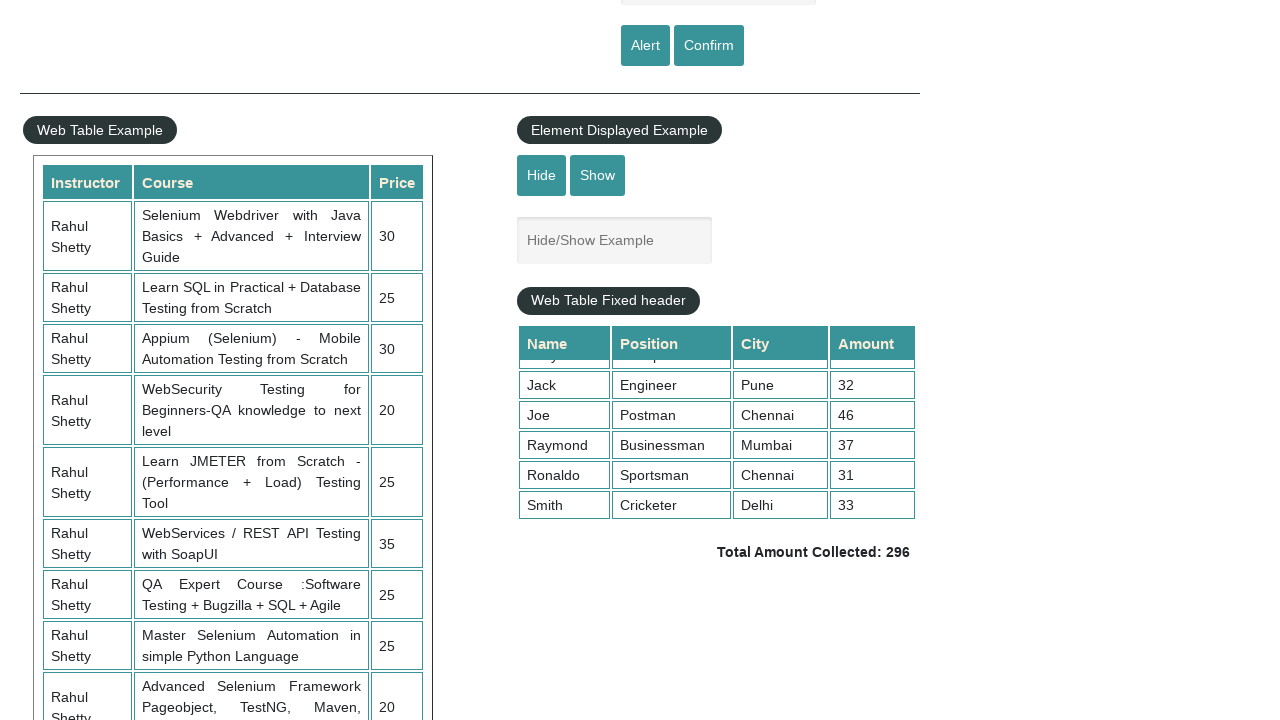

Extracted and summed value from fourth column cell: 48, running total: 99
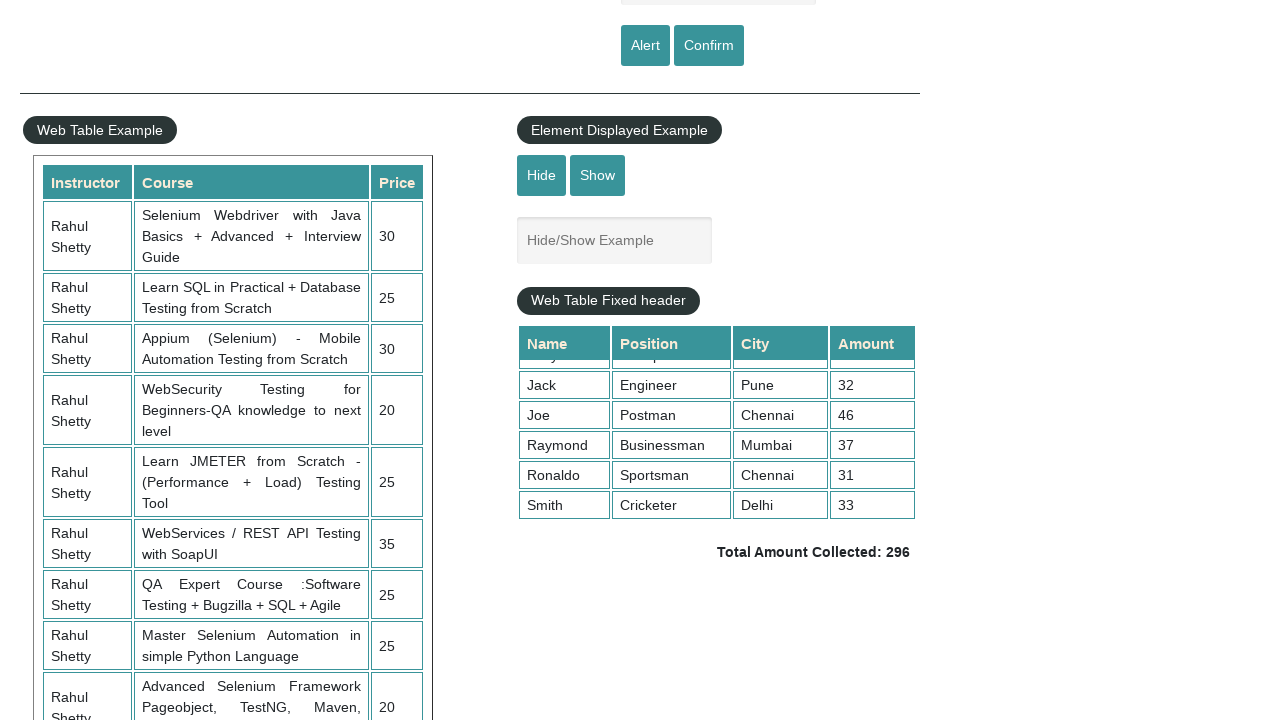

Extracted and summed value from fourth column cell: 18, running total: 117
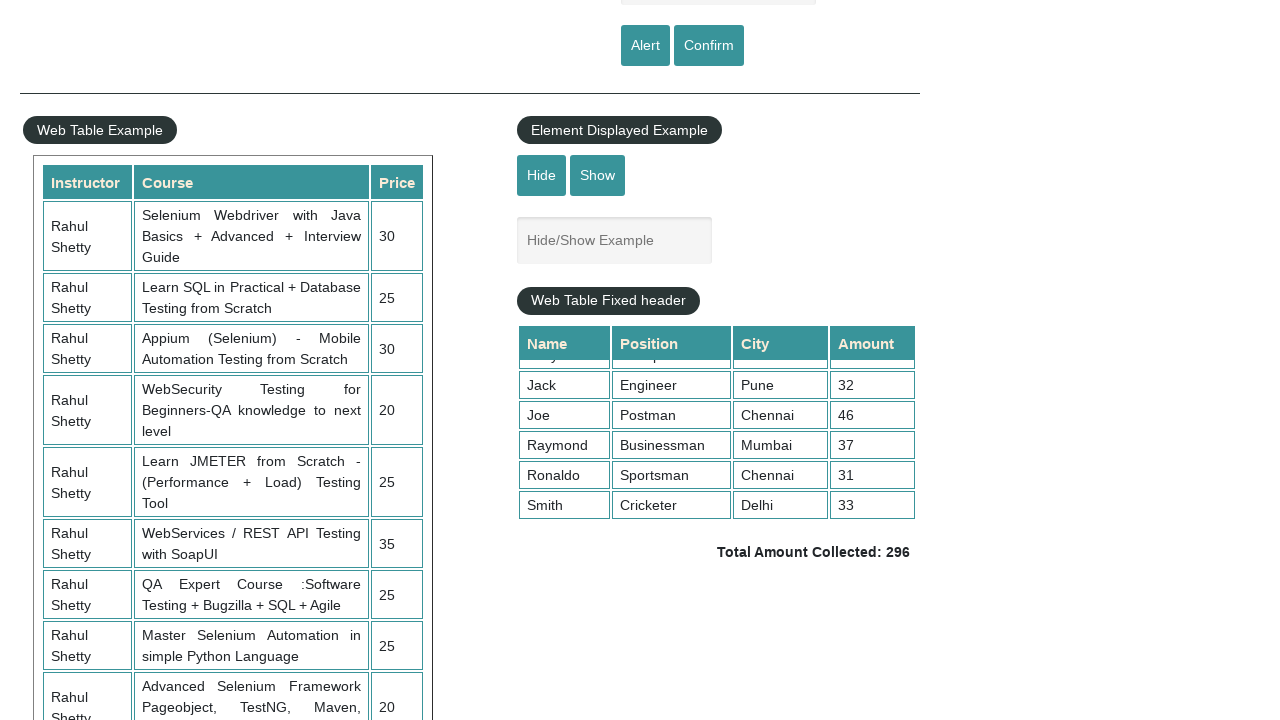

Extracted and summed value from fourth column cell: 32, running total: 149
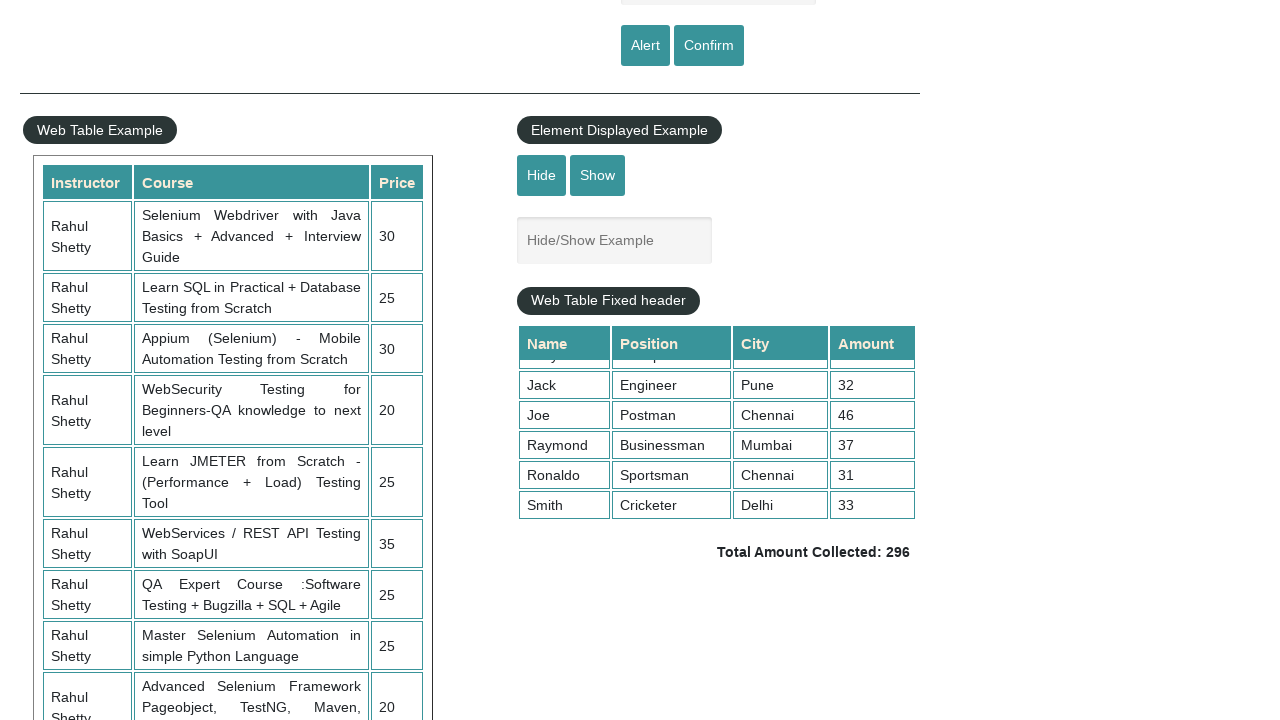

Extracted and summed value from fourth column cell: 46, running total: 195
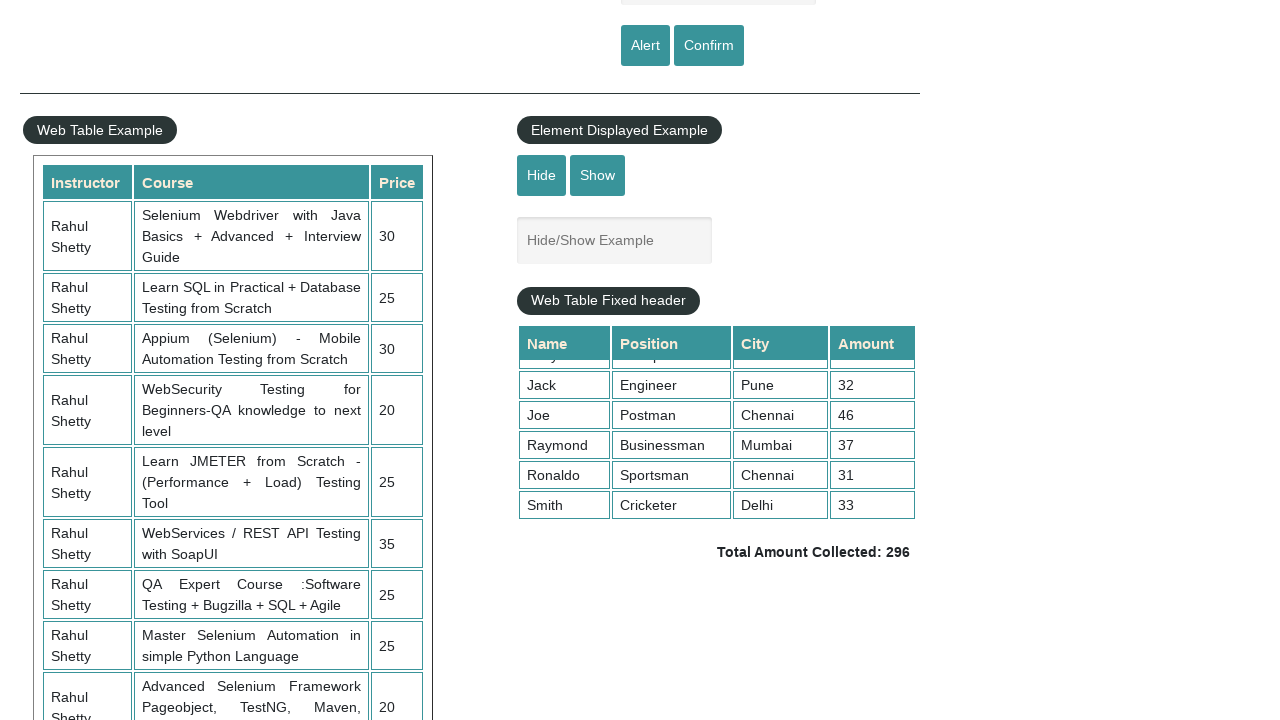

Extracted and summed value from fourth column cell: 37, running total: 232
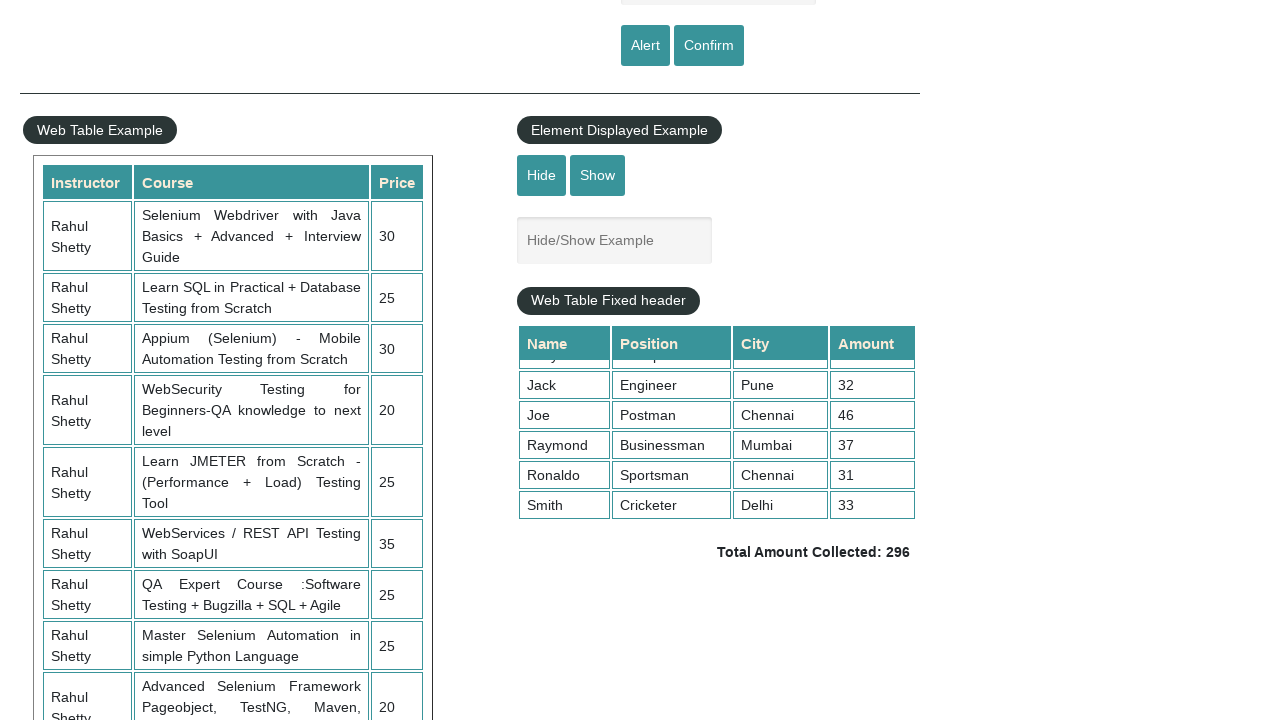

Extracted and summed value from fourth column cell: 31, running total: 263
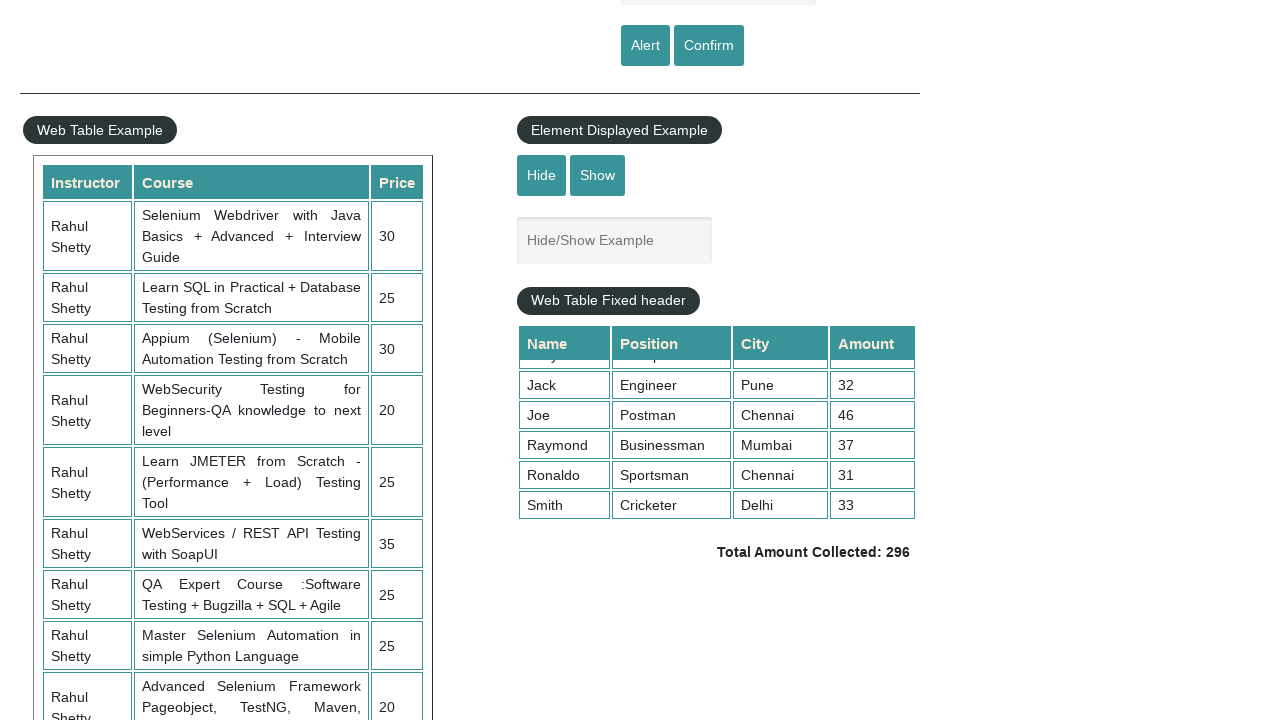

Extracted and summed value from fourth column cell: 33, running total: 296
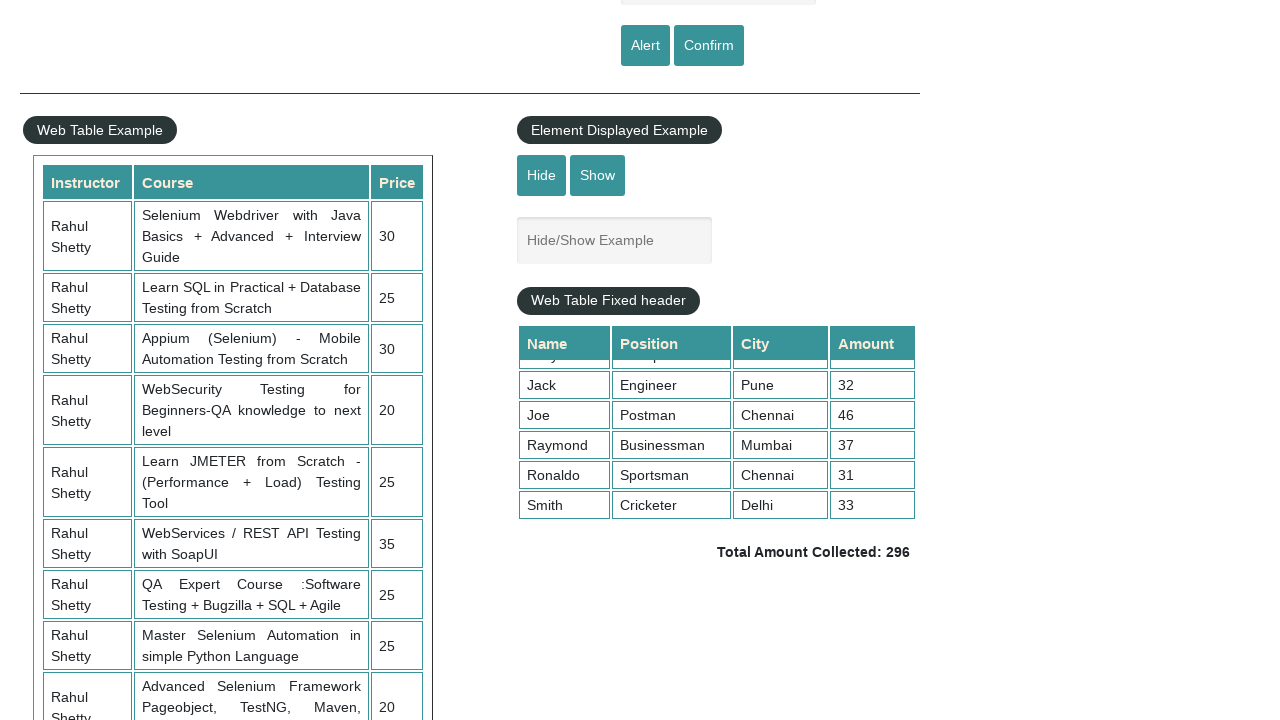

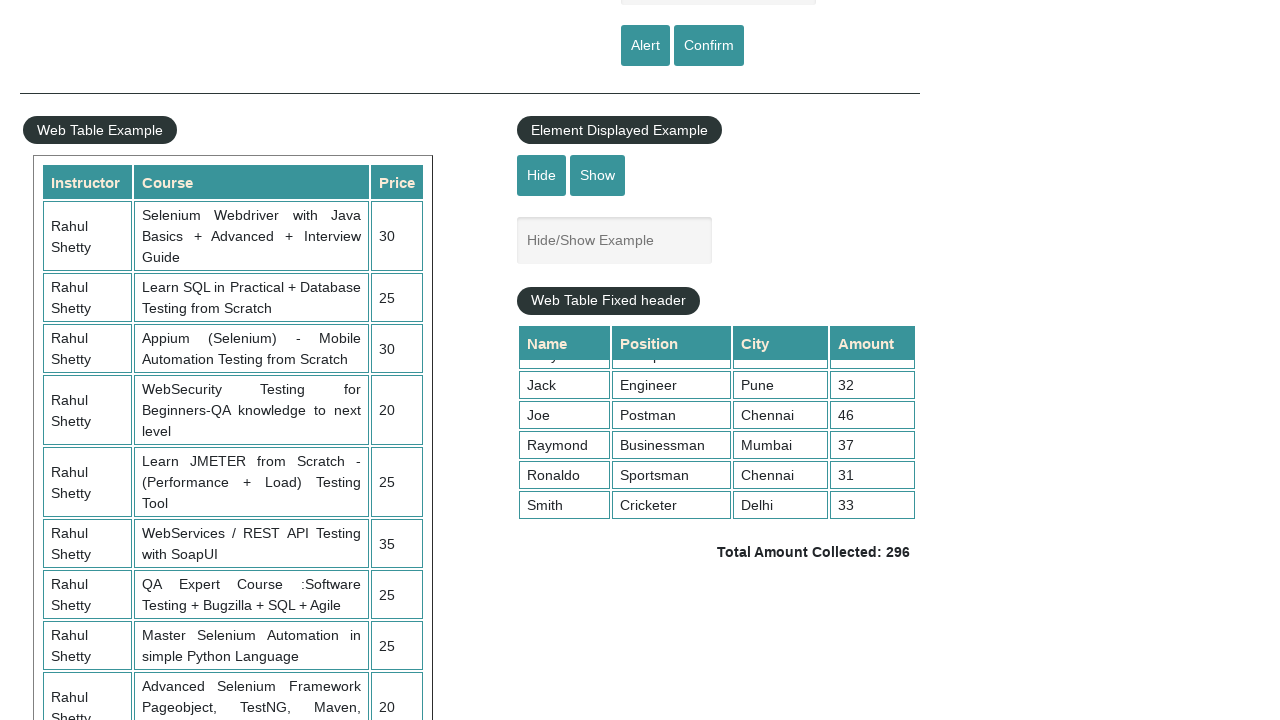